Tests clicking on checkboxes to toggle their state - clicks first checkbox to select it and clicks second checkbox to deselect it

Starting URL: https://the-internet.herokuapp.com/checkboxes

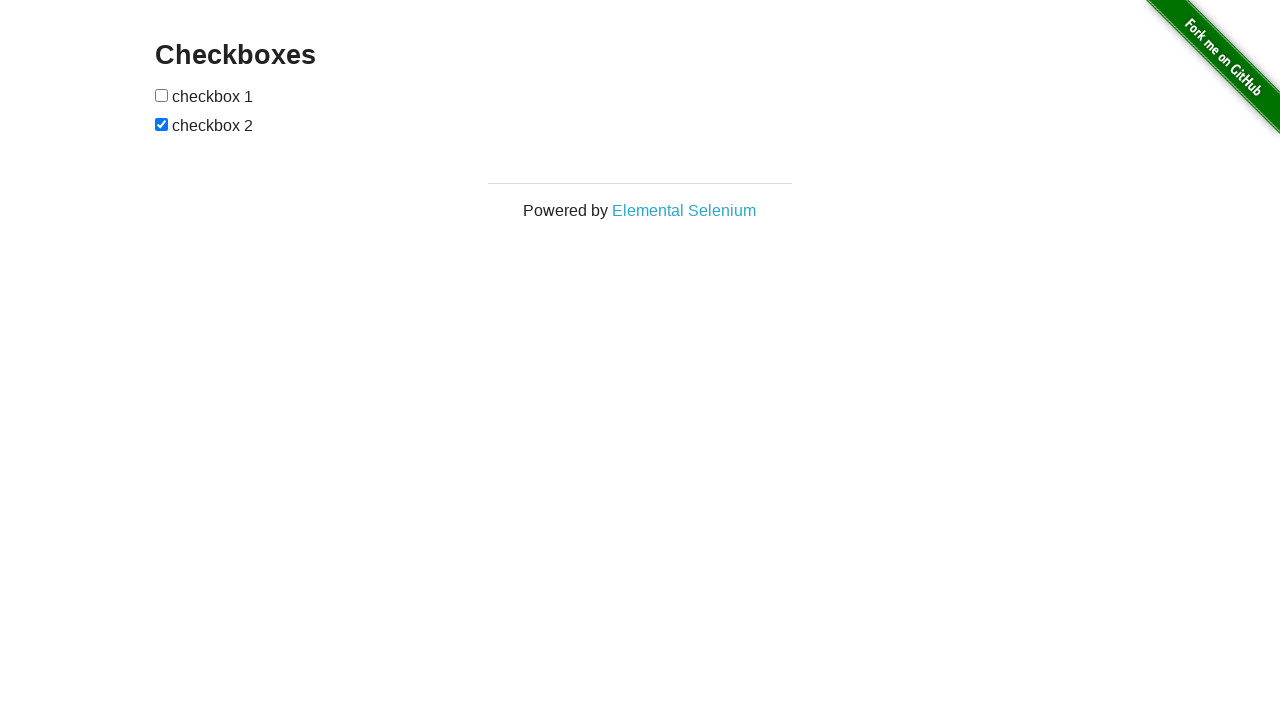

Clicked first checkbox to select it at (162, 95) on xpath=//input[@type='checkbox'][1]
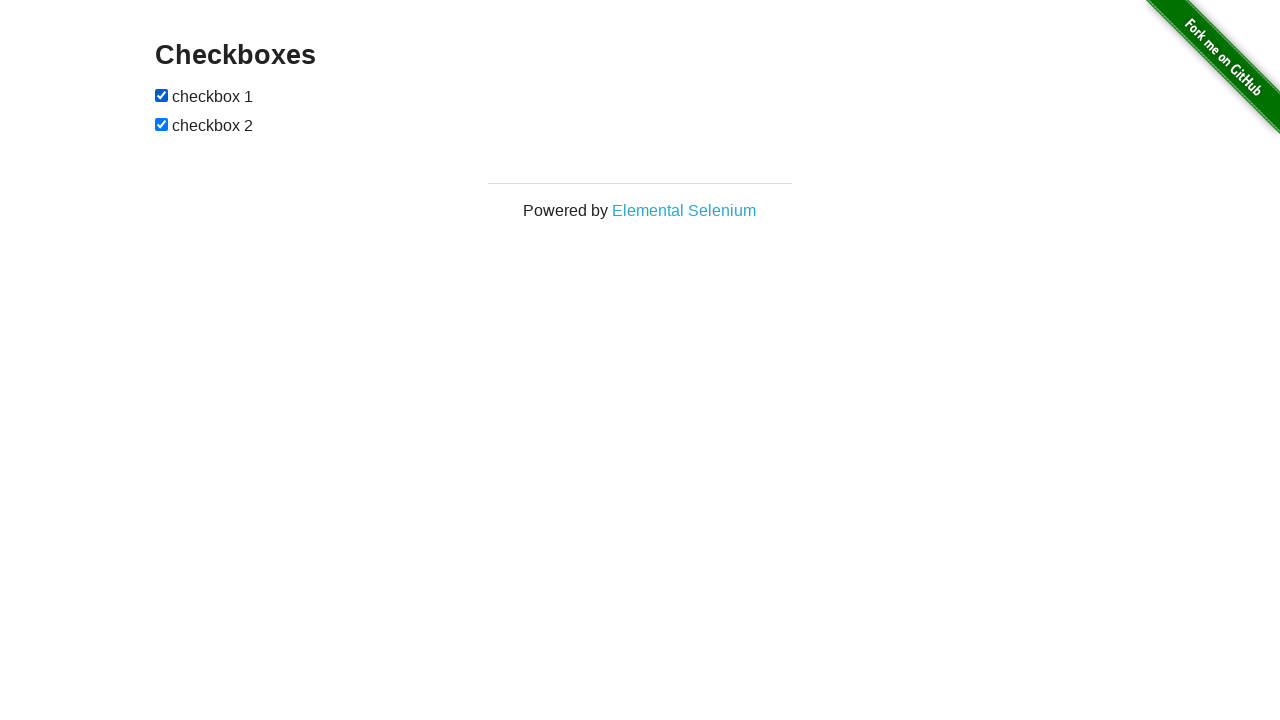

Verified first checkbox is selected
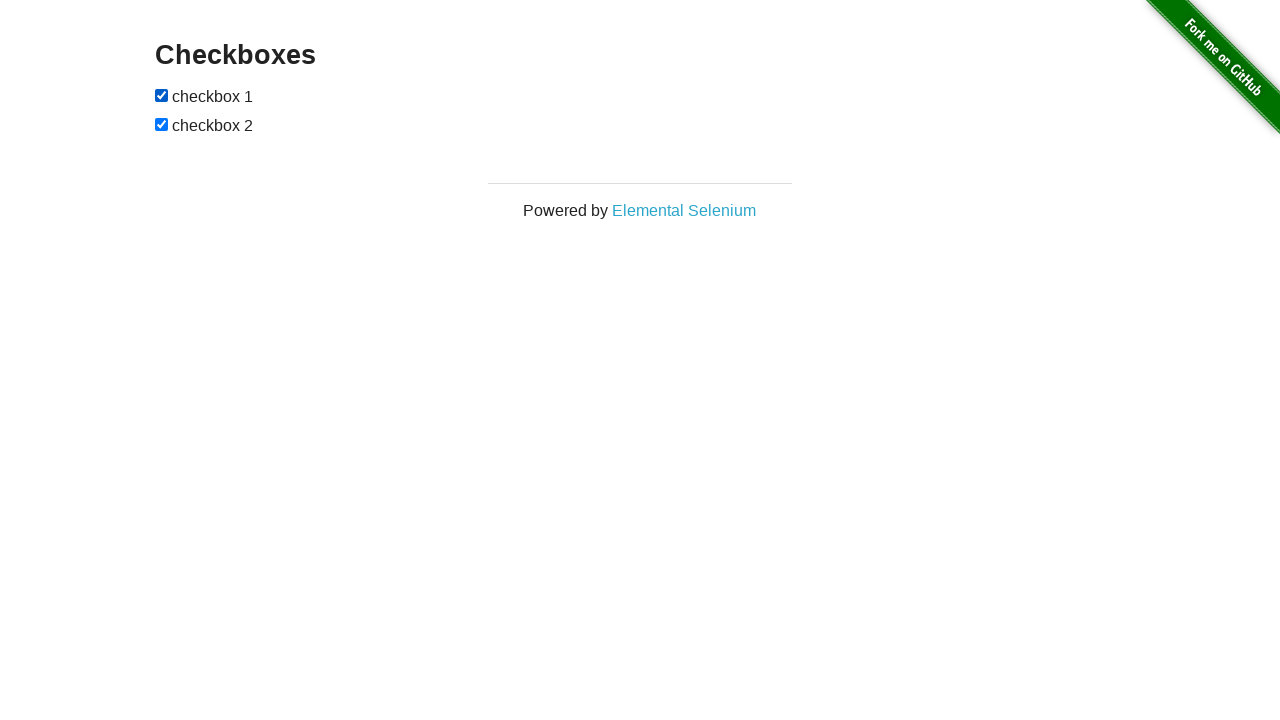

Clicked second checkbox to deselect it at (162, 124) on xpath=//input[@type='checkbox'][2]
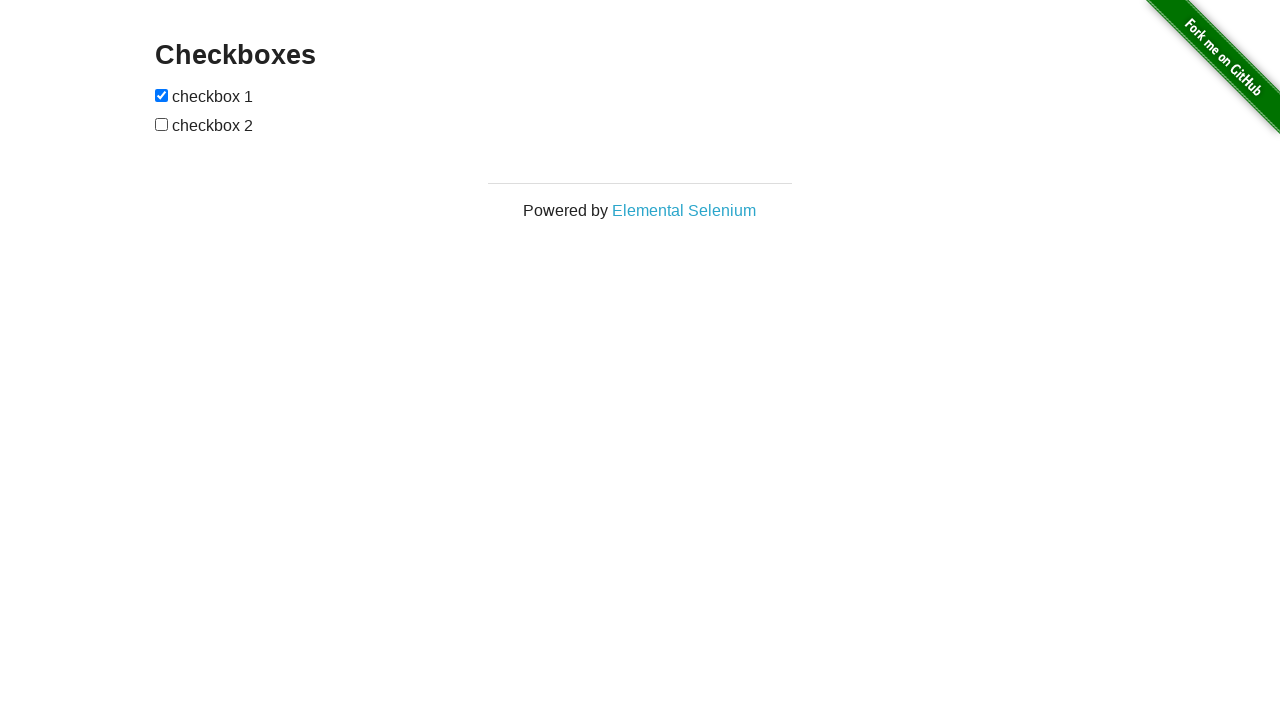

Verified second checkbox is deselected
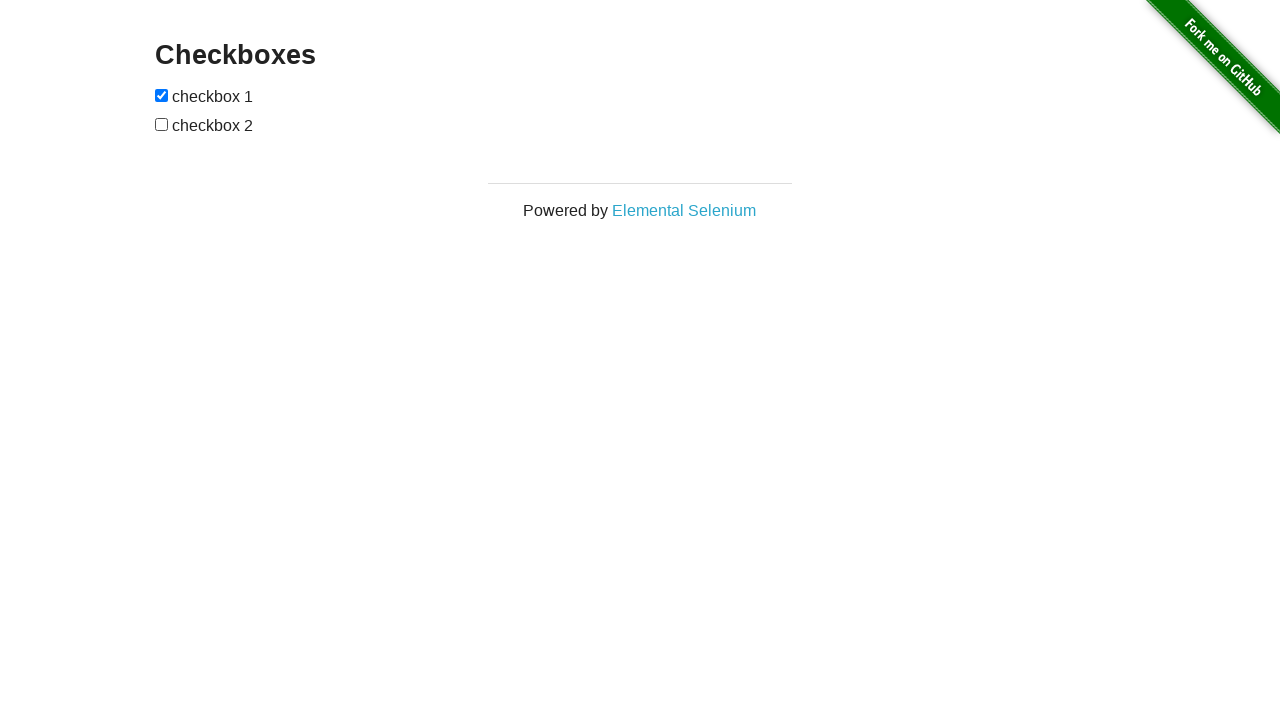

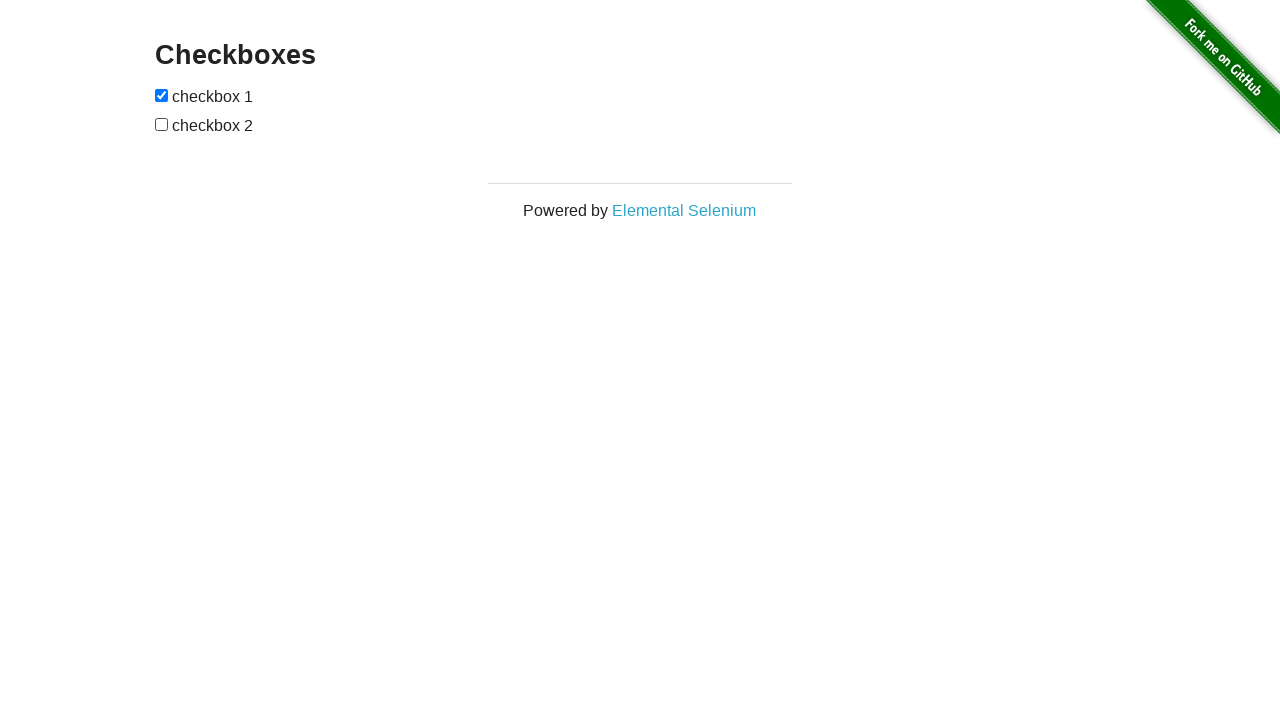